Tests infinite scroll functionality by scrolling to the bottom of the page and verifying that new articles are loaded

Starting URL: https://infinite-scroll.com/demo/full-page/

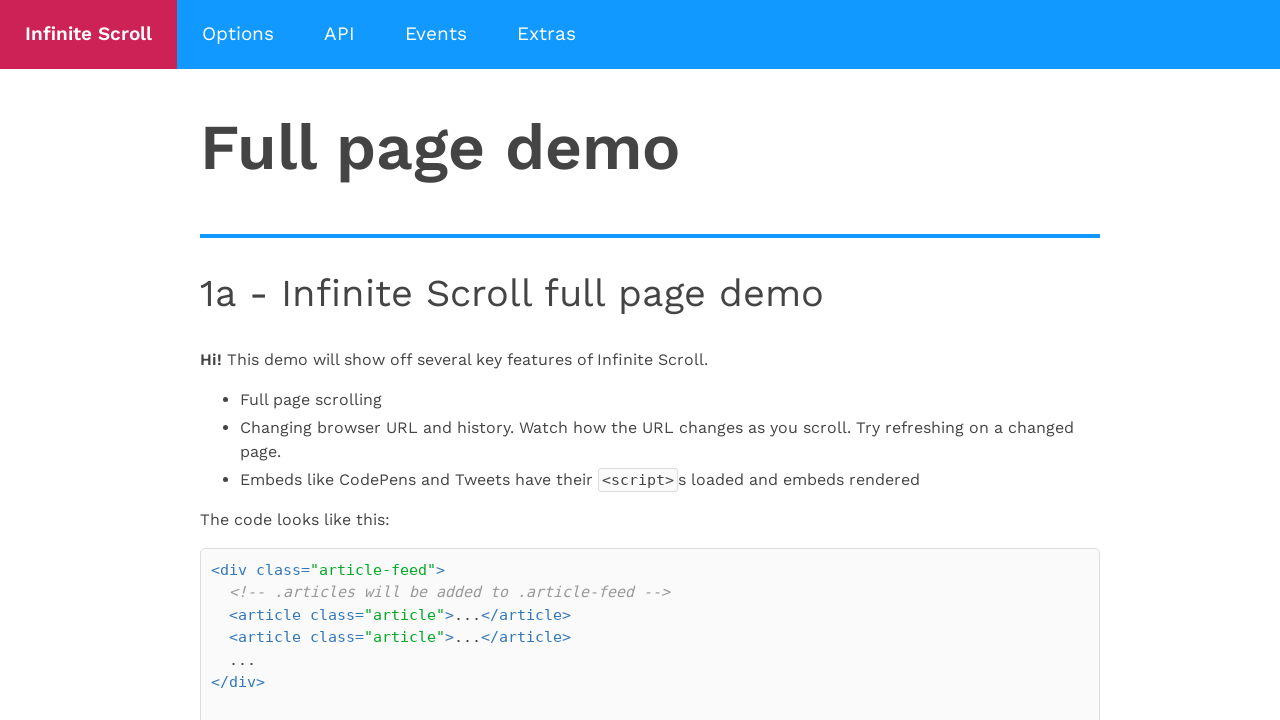

Counted initial number of articles on the page
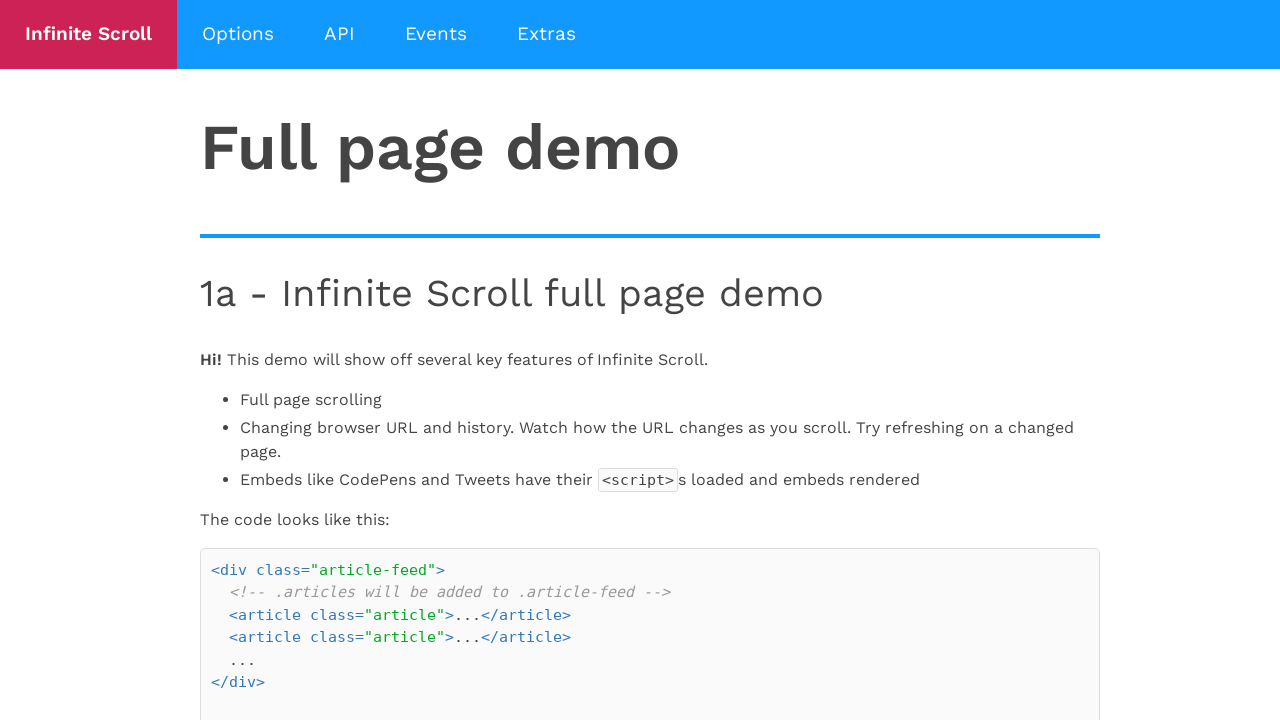

Scrolled to the bottom of the page
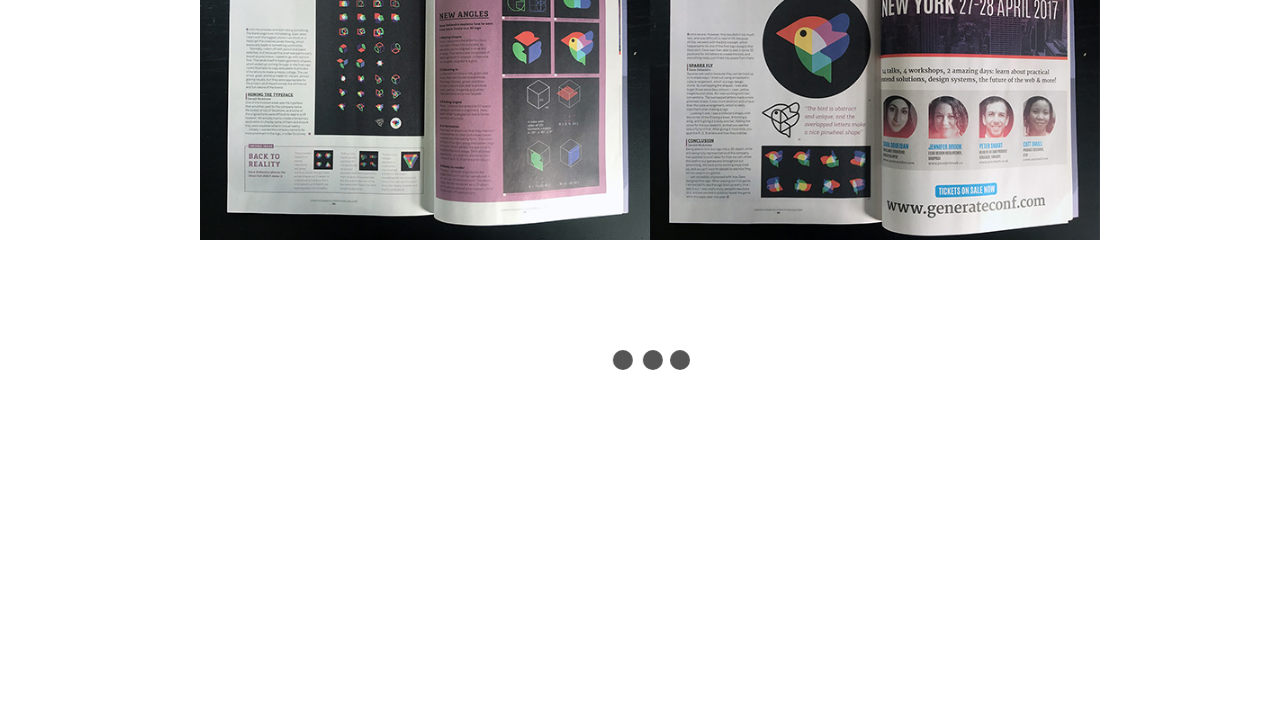

Waited 4 seconds for new articles to load
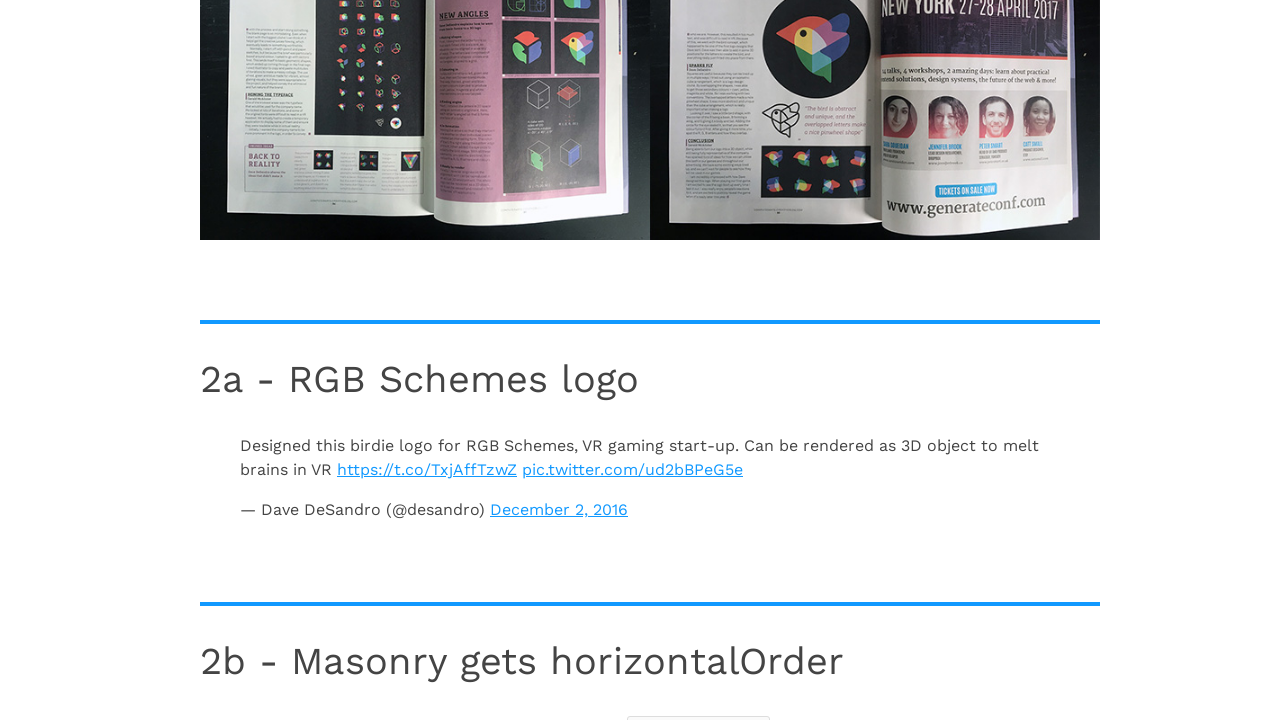

Counted new articles after scrolling (initial: 2, current: 5)
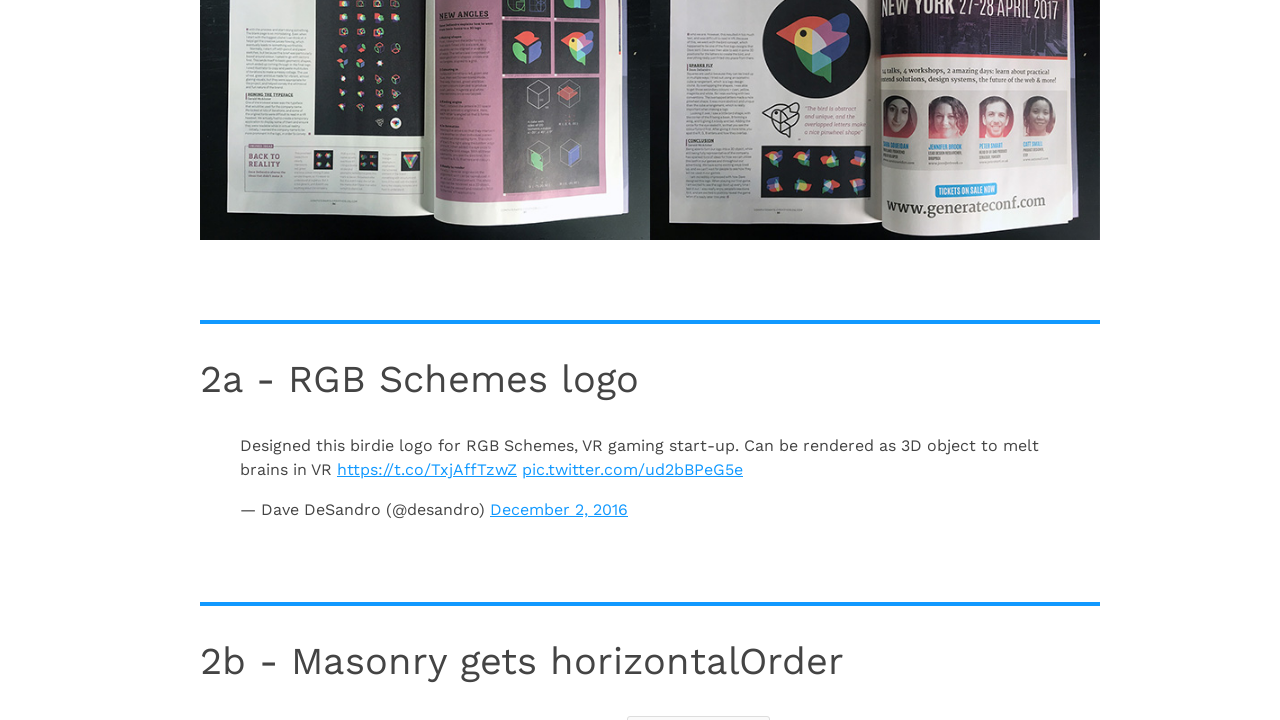

Verified that new articles were loaded (assertion passed)
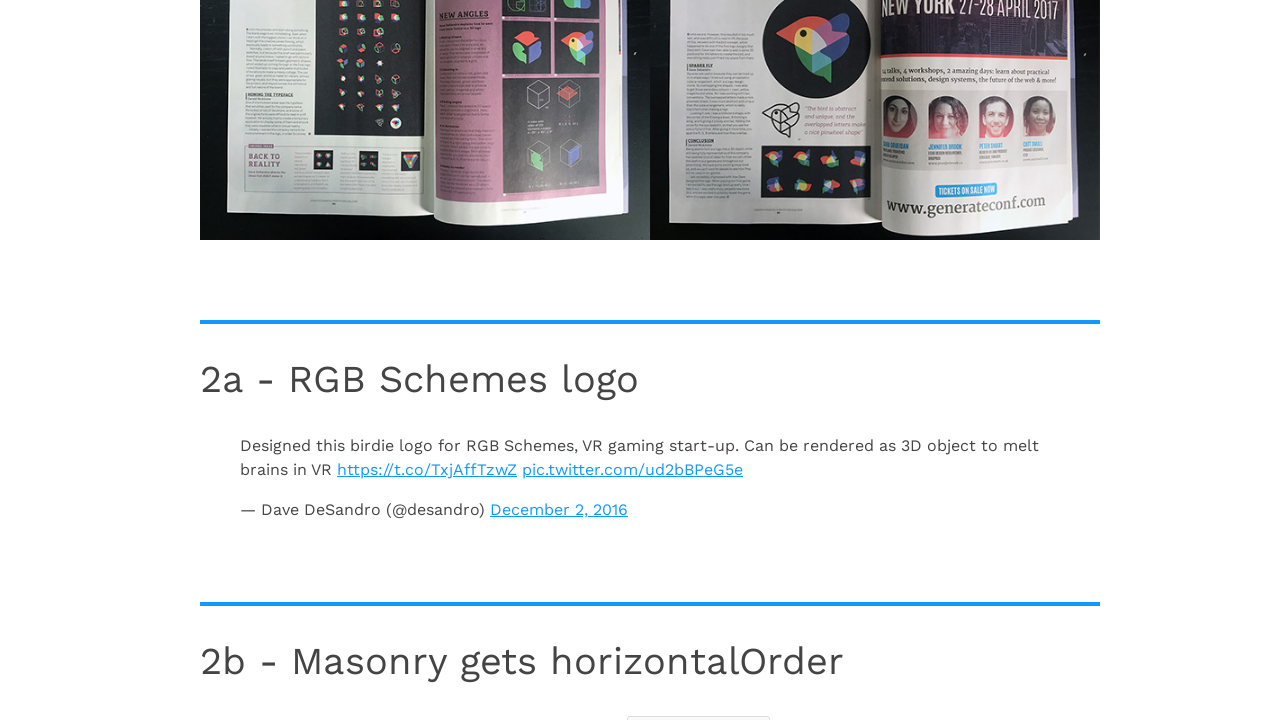

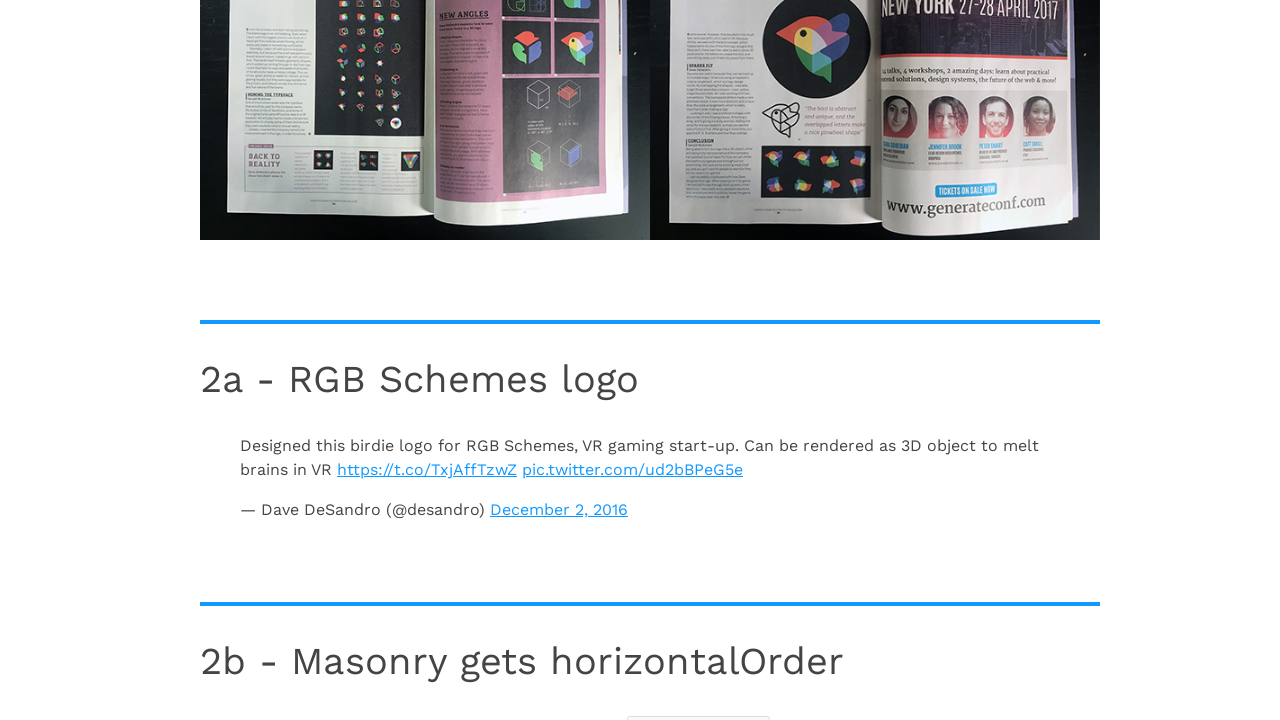